Tests checkbox functionality by clicking on a checkbox and verifying it becomes checked

Starting URL: https://the-internet.herokuapp.com/checkboxes

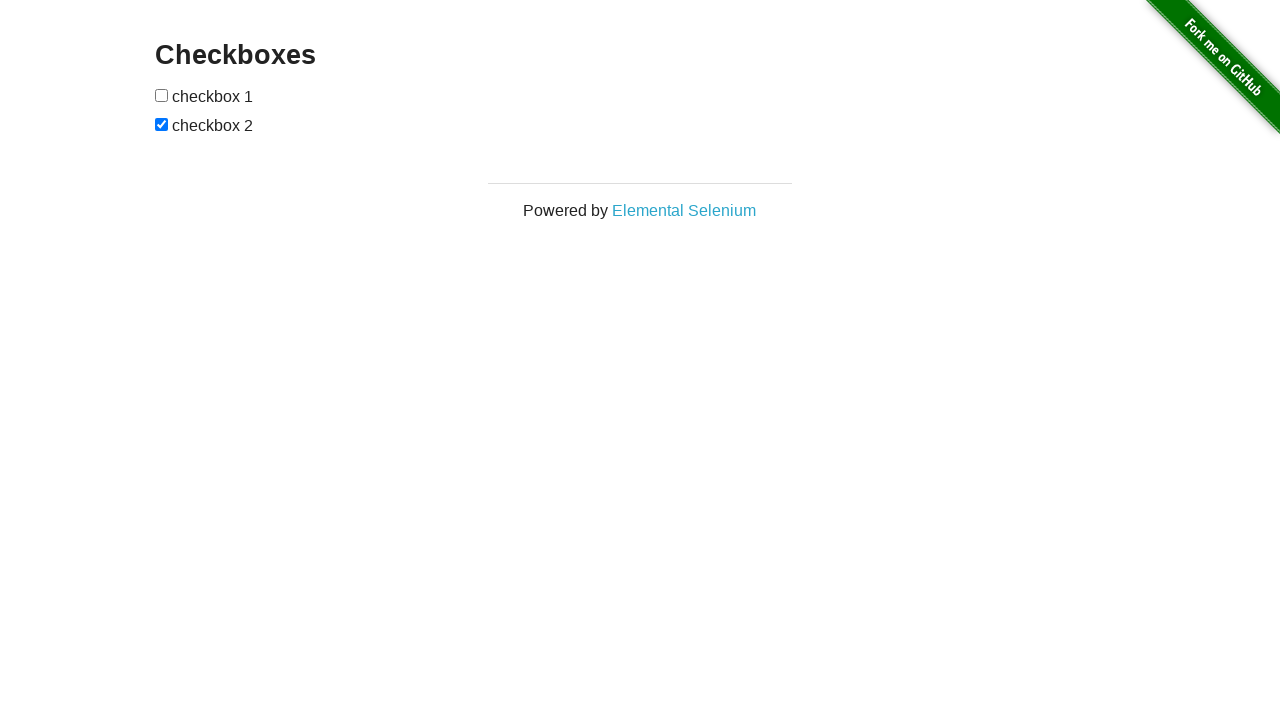

Located the first checkbox element
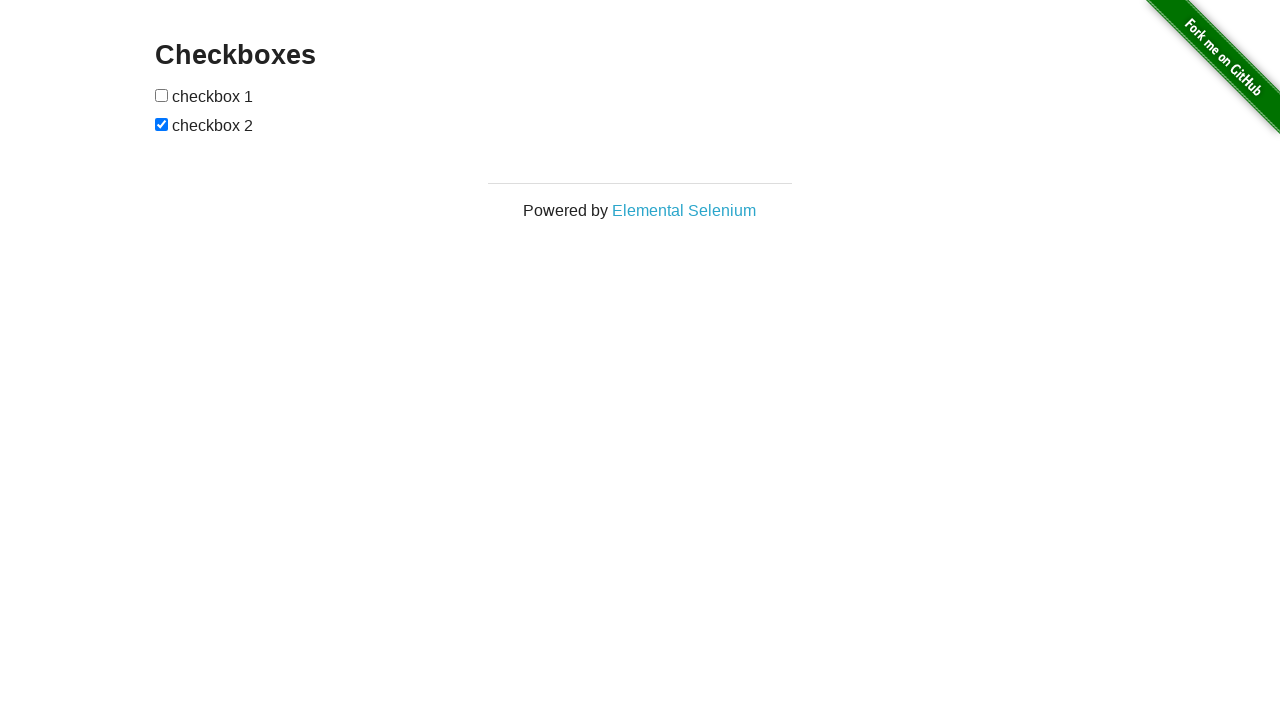

Clicked the first checkbox at (162, 95) on #checkboxes input >> nth=0
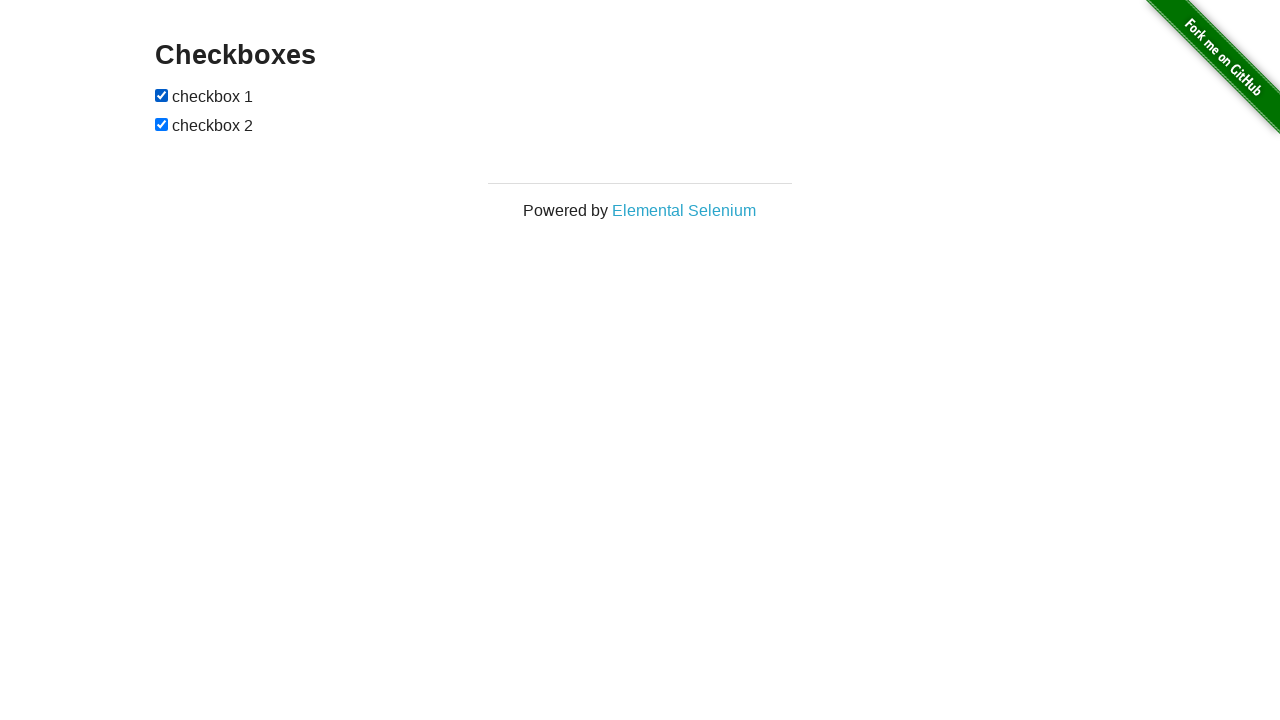

Verified that checkbox is now checked
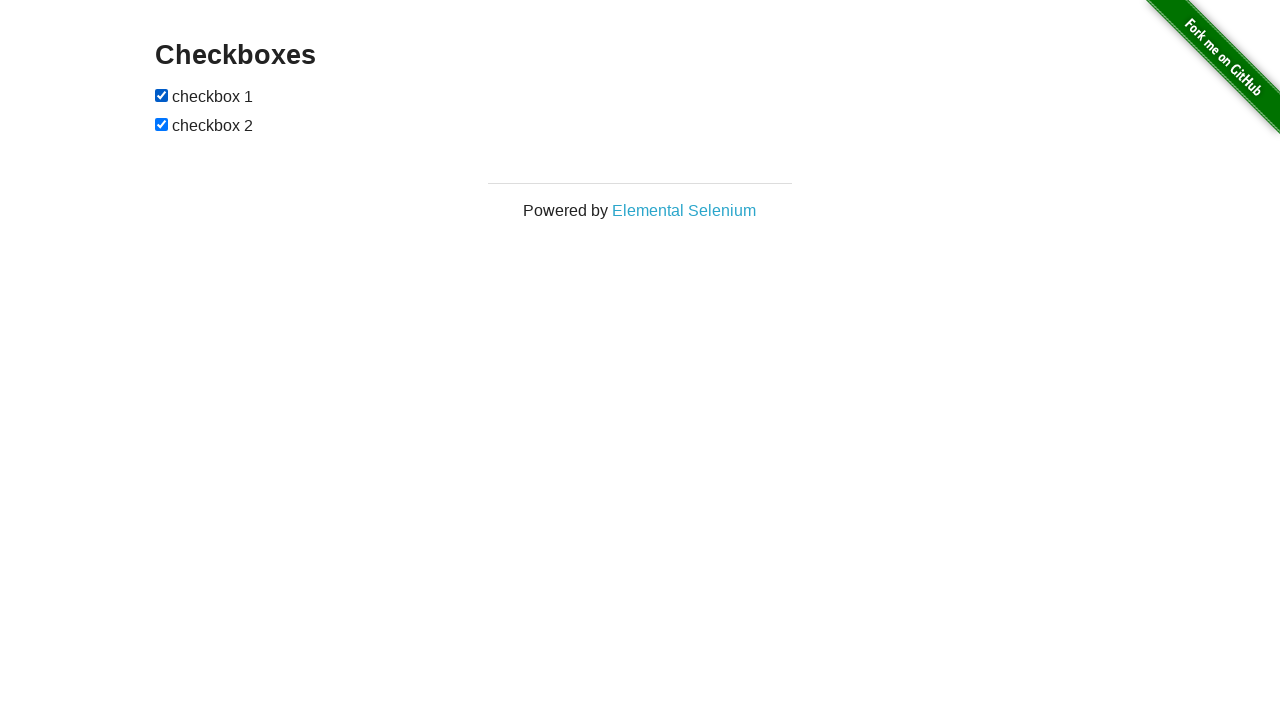

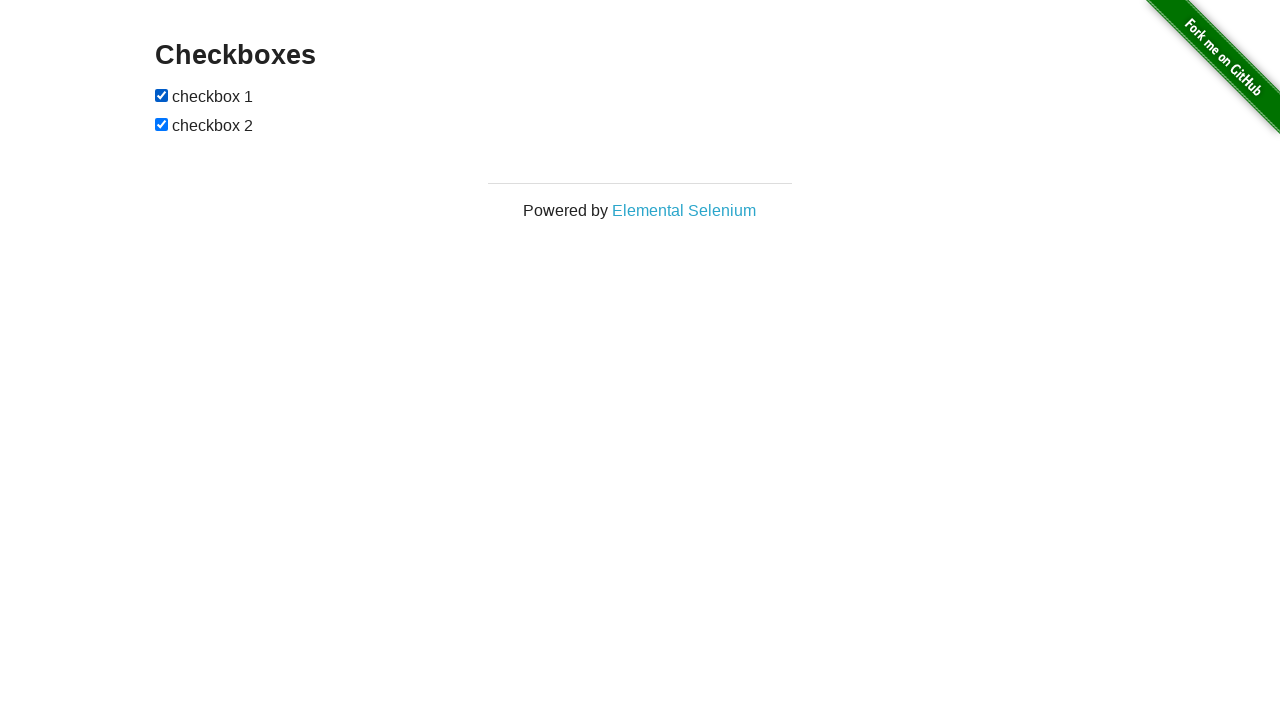